Tests a flight booking form by filling various fields including dynamic dropdowns, date selection, passenger count, checkboxes, and radio buttons

Starting URL: https://rahulshettyacademy.com/dropdownsPractise/

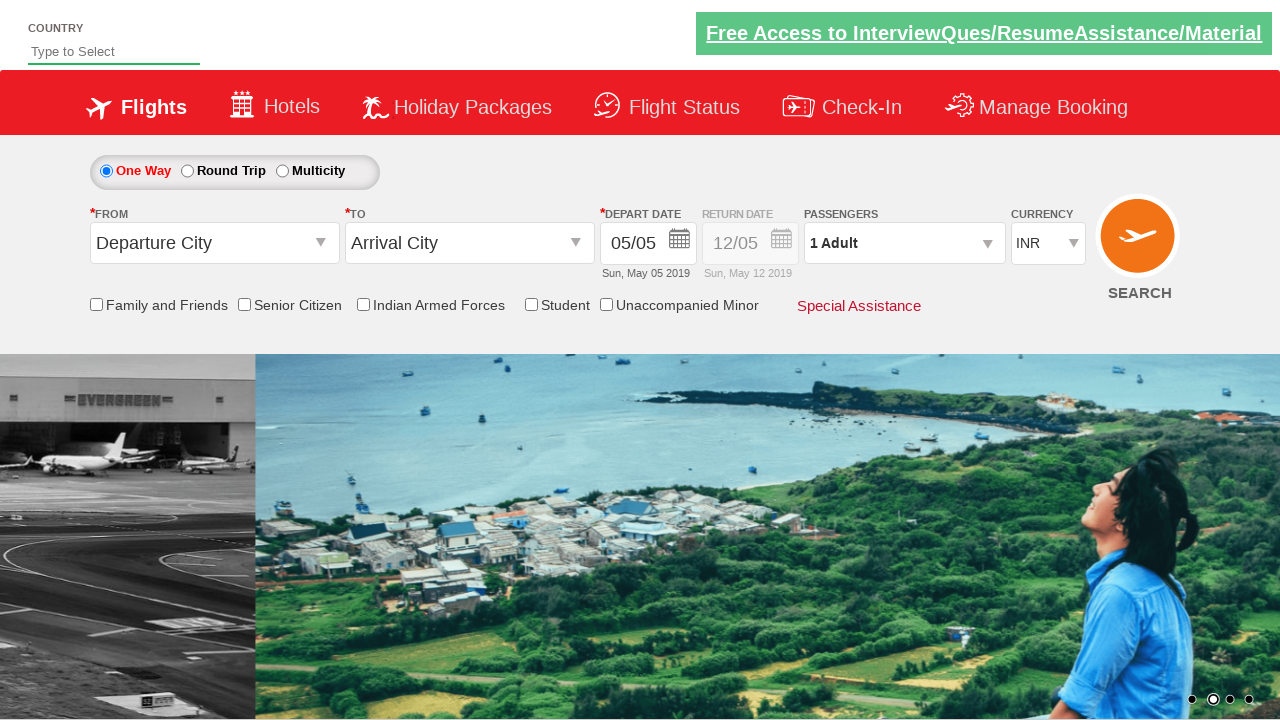

Filled autosuggest field with 'ind' on #autosuggest
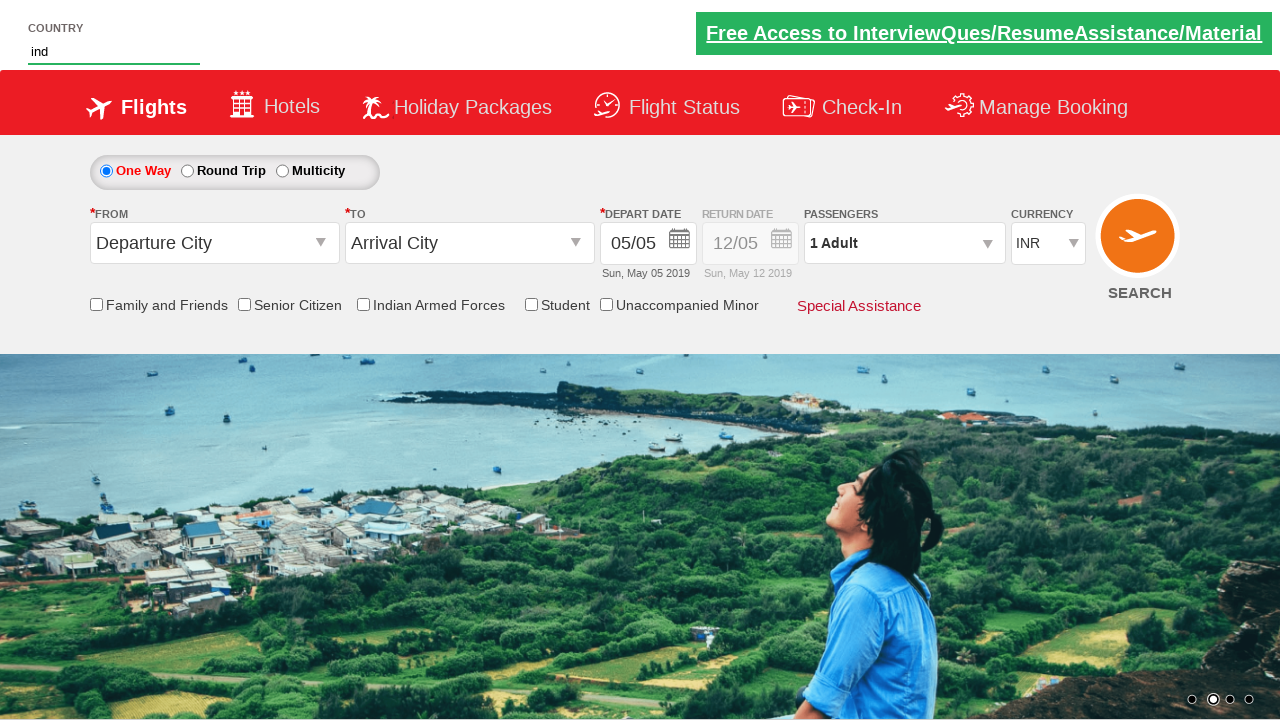

Waited 1 second for dynamic dropdown to load
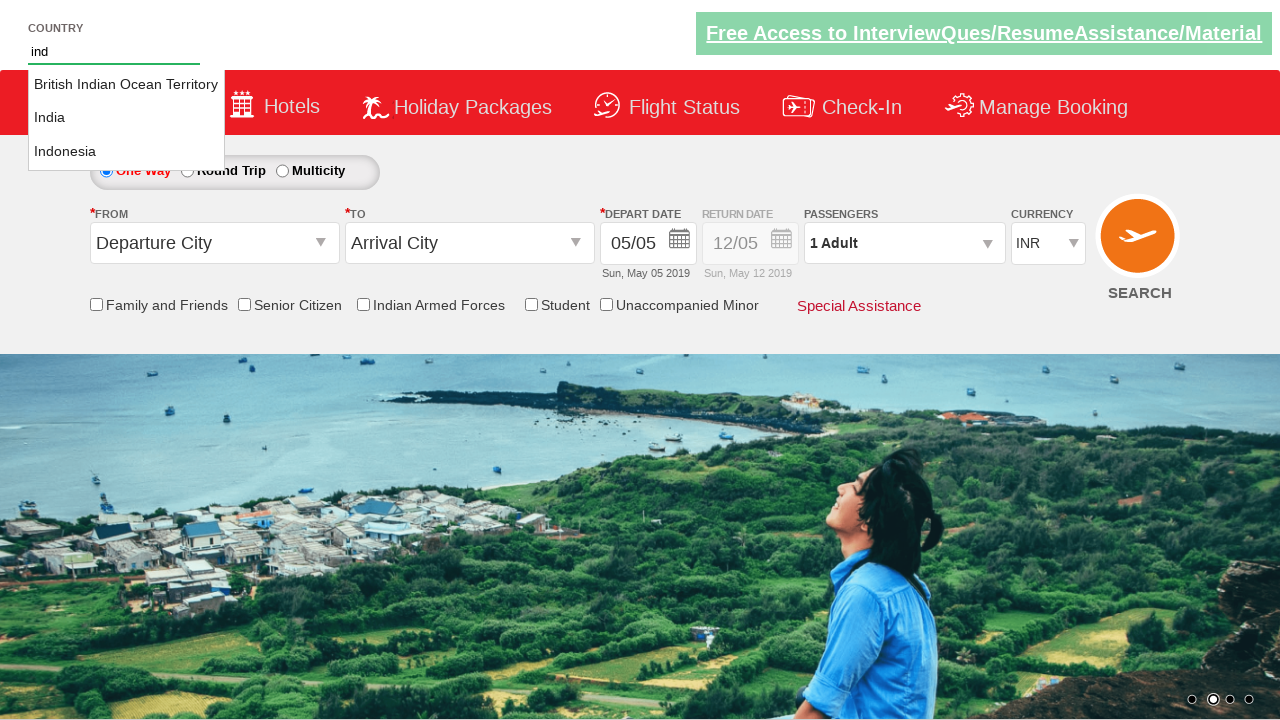

Retrieved all dynamic dropdown option elements
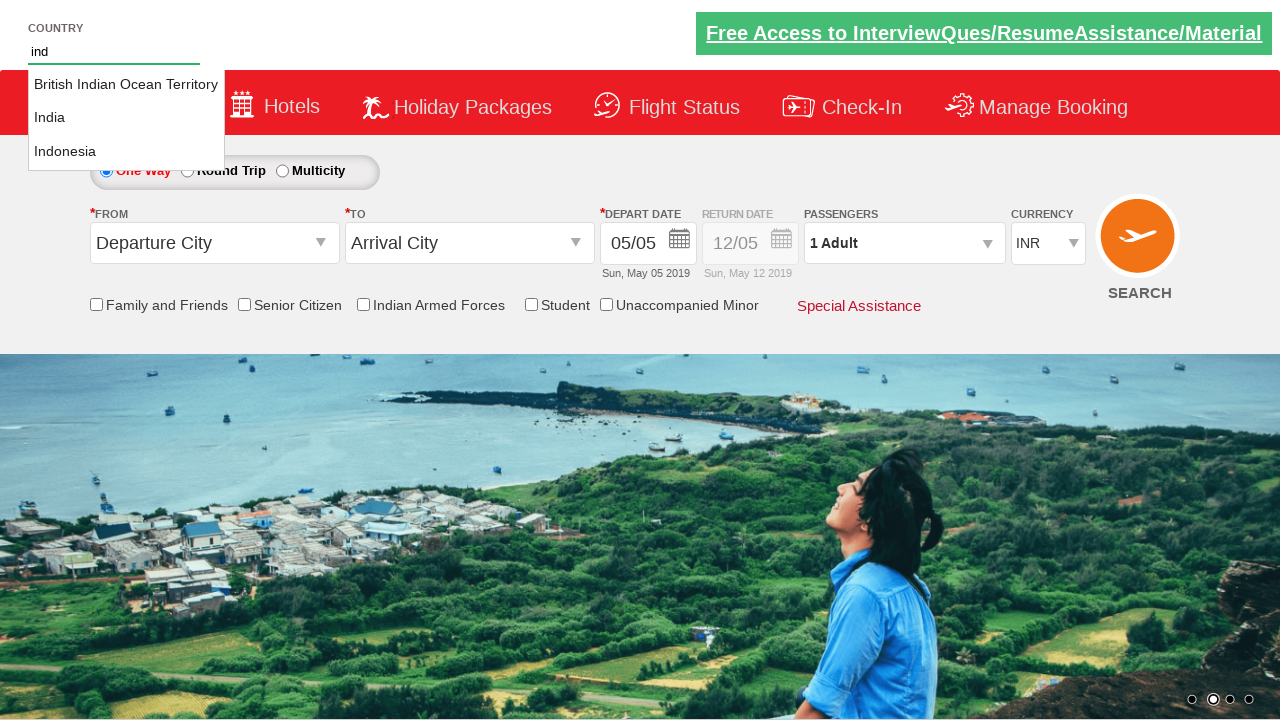

Selected 'India' from dynamic dropdown at (126, 118) on li.ui-menu-item a >> nth=1
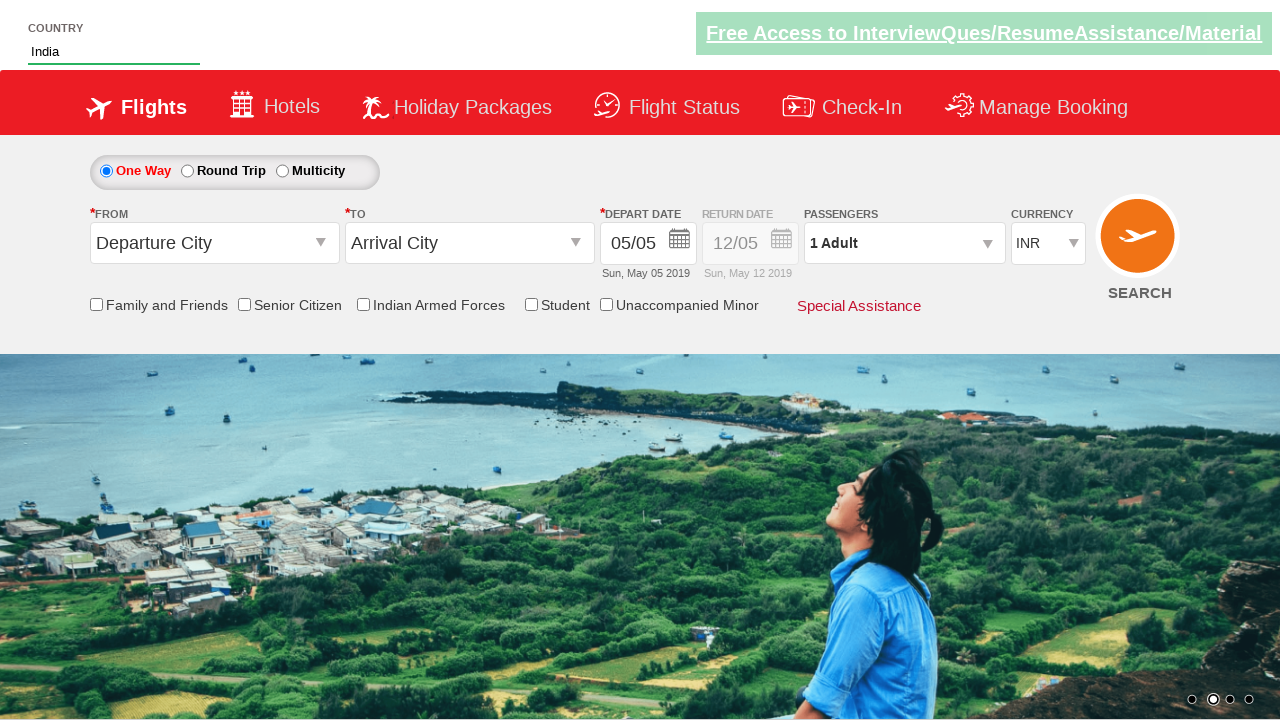

Selected 'AED' currency from dropdown on #ctl00_mainContent_DropDownListCurrency
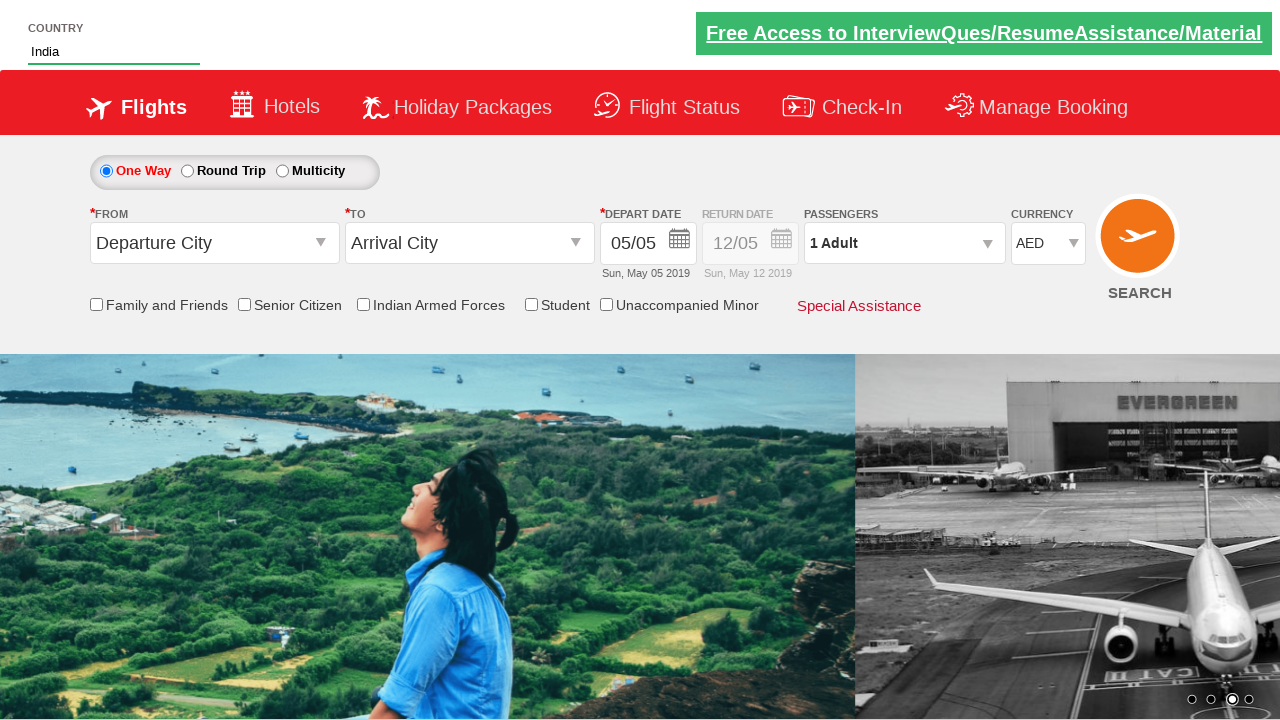

Clicked on passengers dropdown to open at (904, 243) on #divpaxinfo
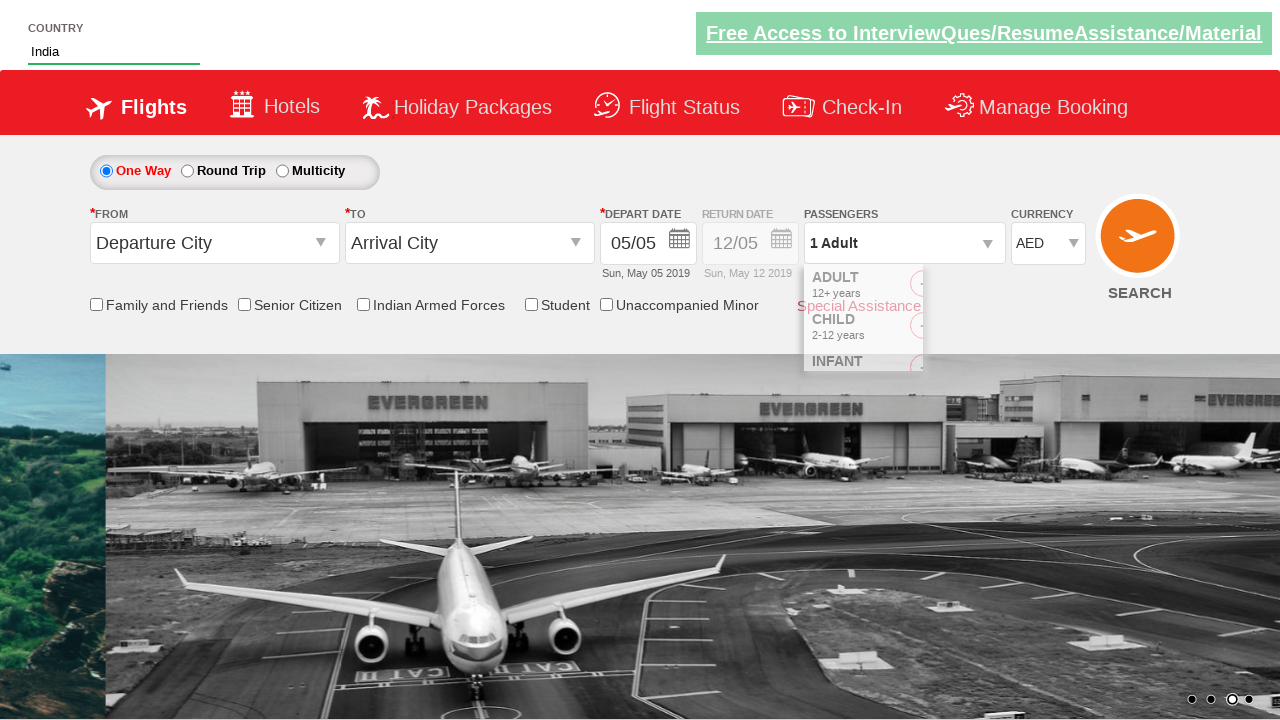

Clicked add adult button (iteration 1 of 4) at (982, 288) on #hrefIncAdt
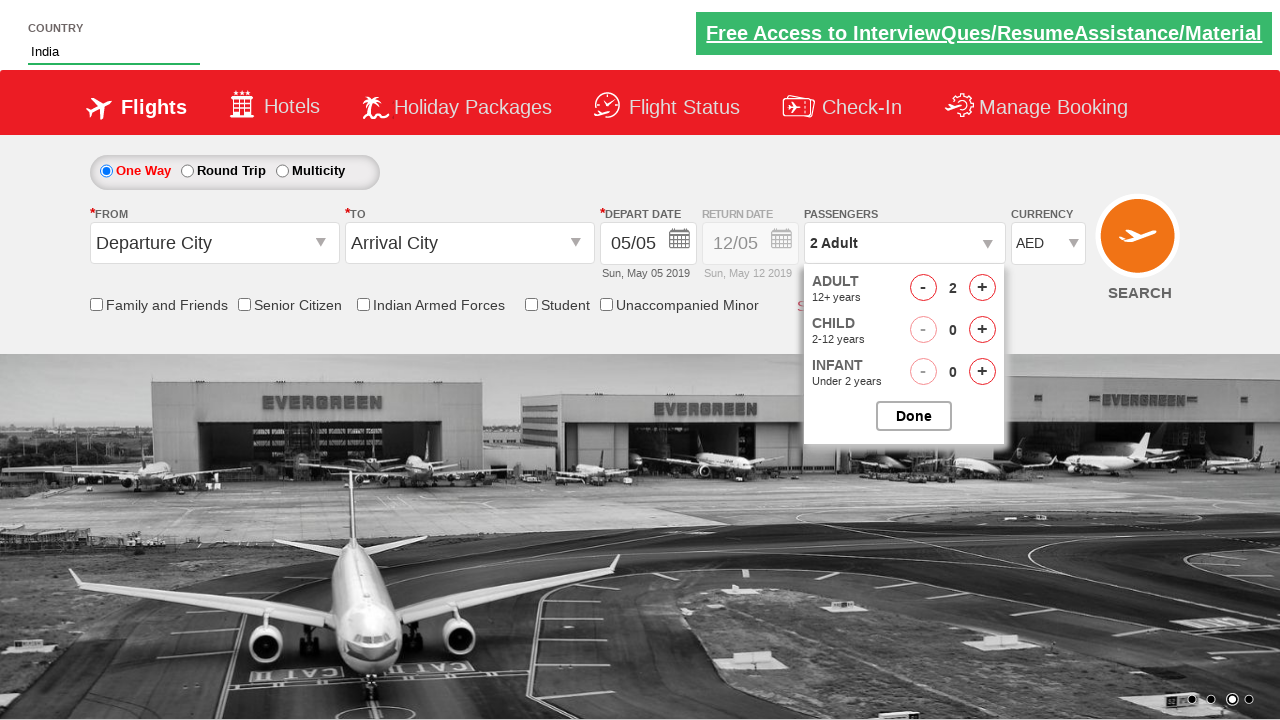

Clicked add adult button (iteration 2 of 4) at (982, 288) on #hrefIncAdt
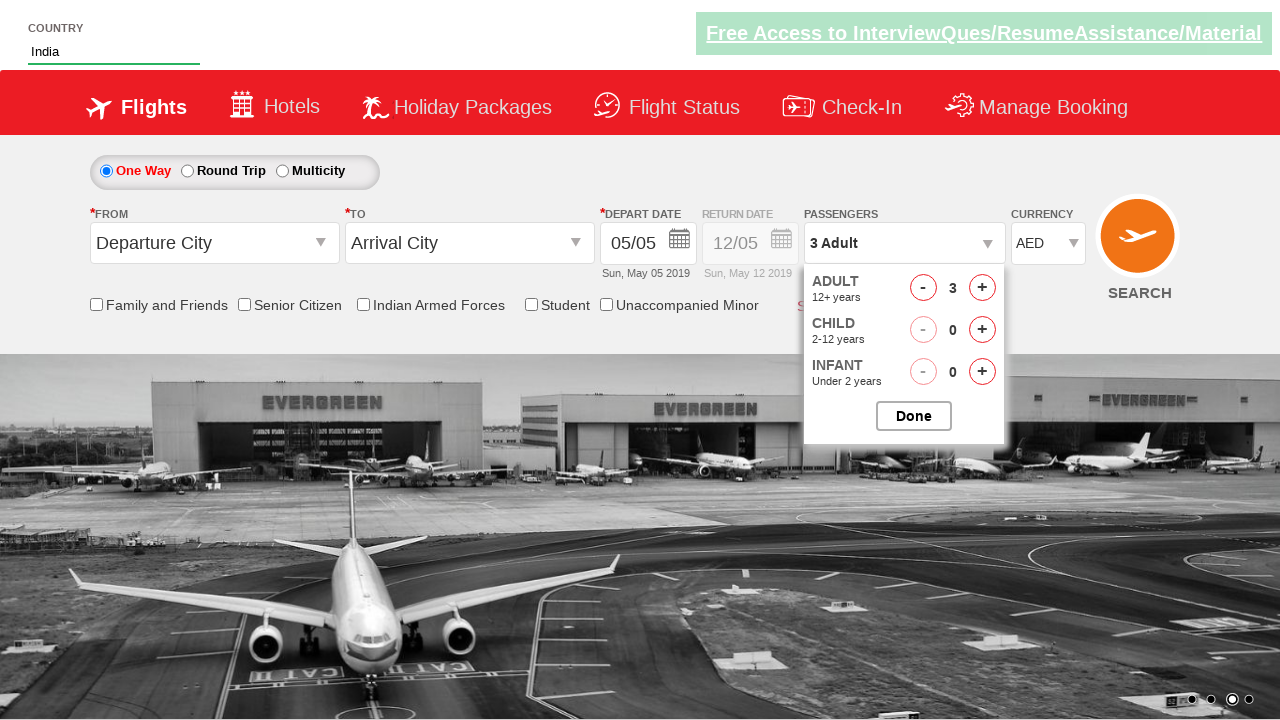

Clicked add adult button (iteration 3 of 4) at (982, 288) on #hrefIncAdt
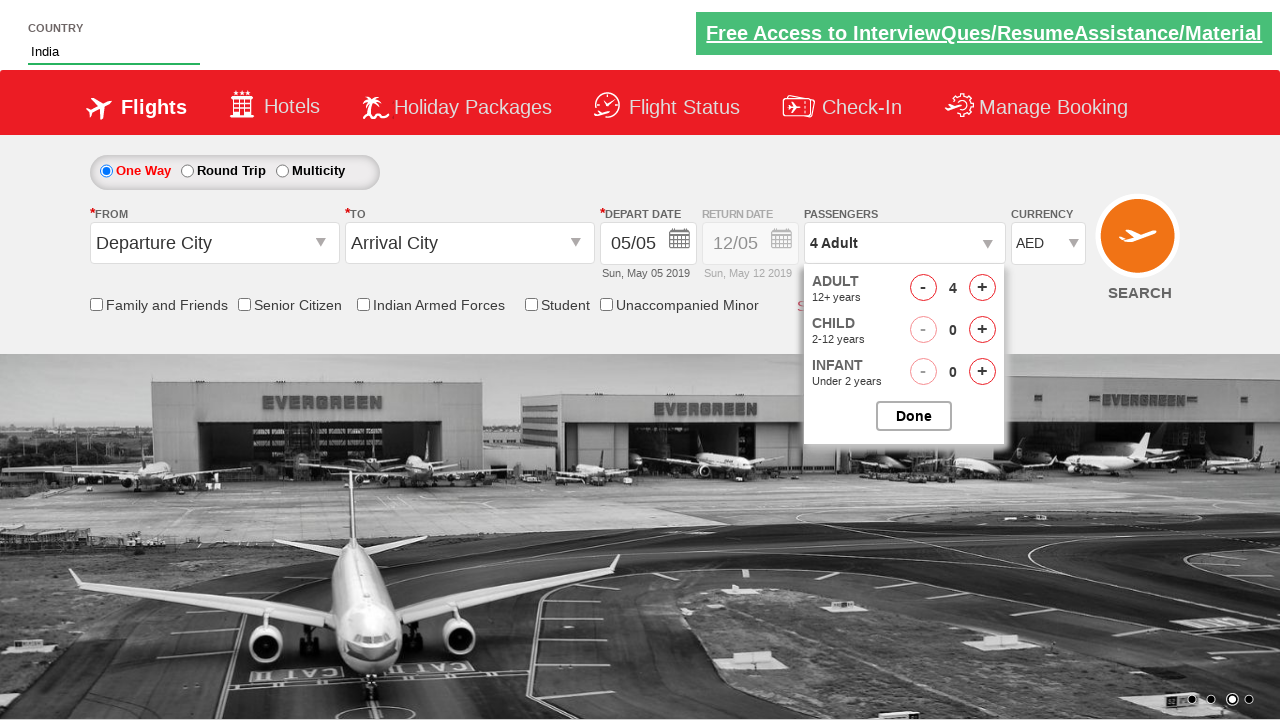

Clicked add adult button (iteration 4 of 4) at (982, 288) on #hrefIncAdt
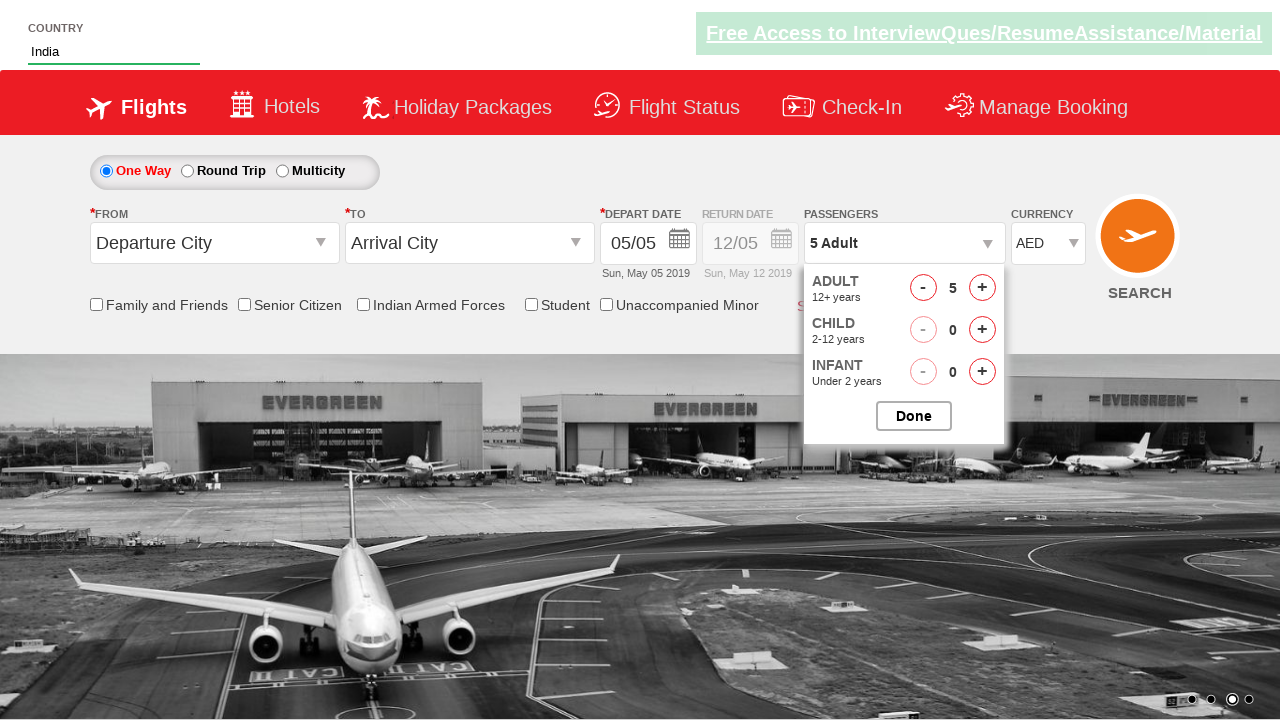

Closed passenger selection dropdown at (914, 416) on #btnclosepaxoption
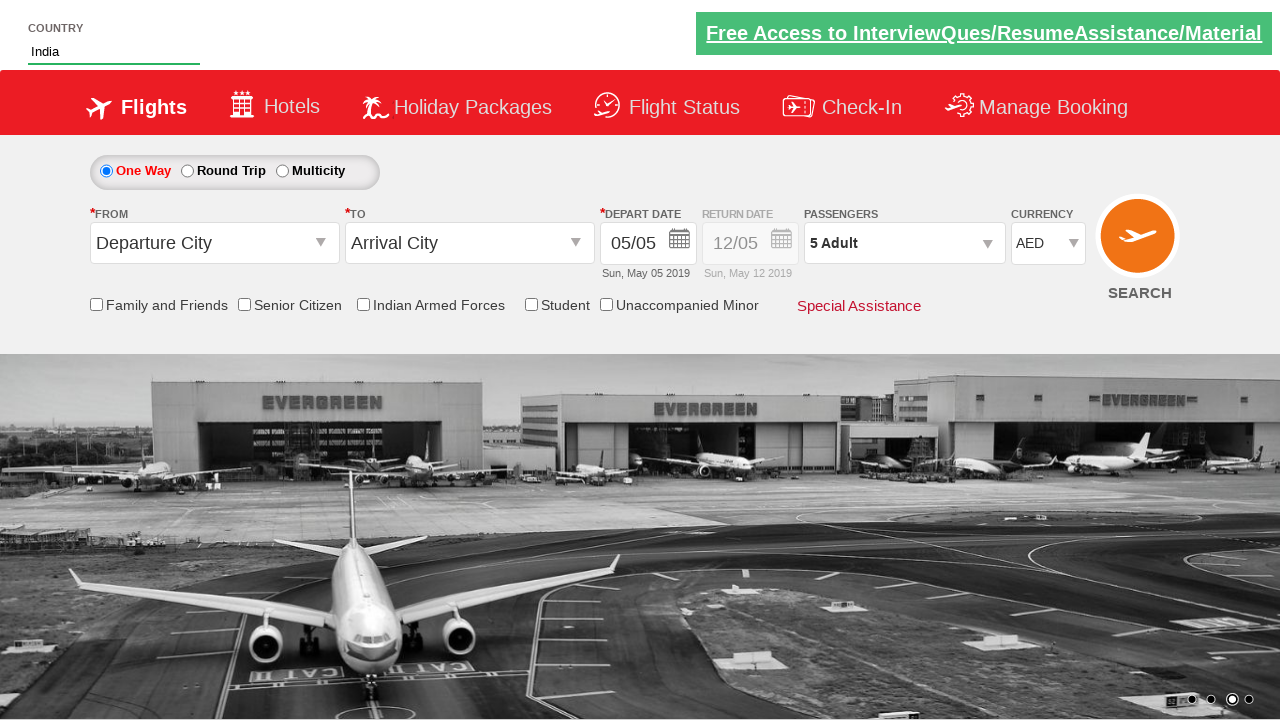

Clicked on departure city dropdown at (214, 243) on #ctl00_mainContent_ddl_originStation1_CTXT
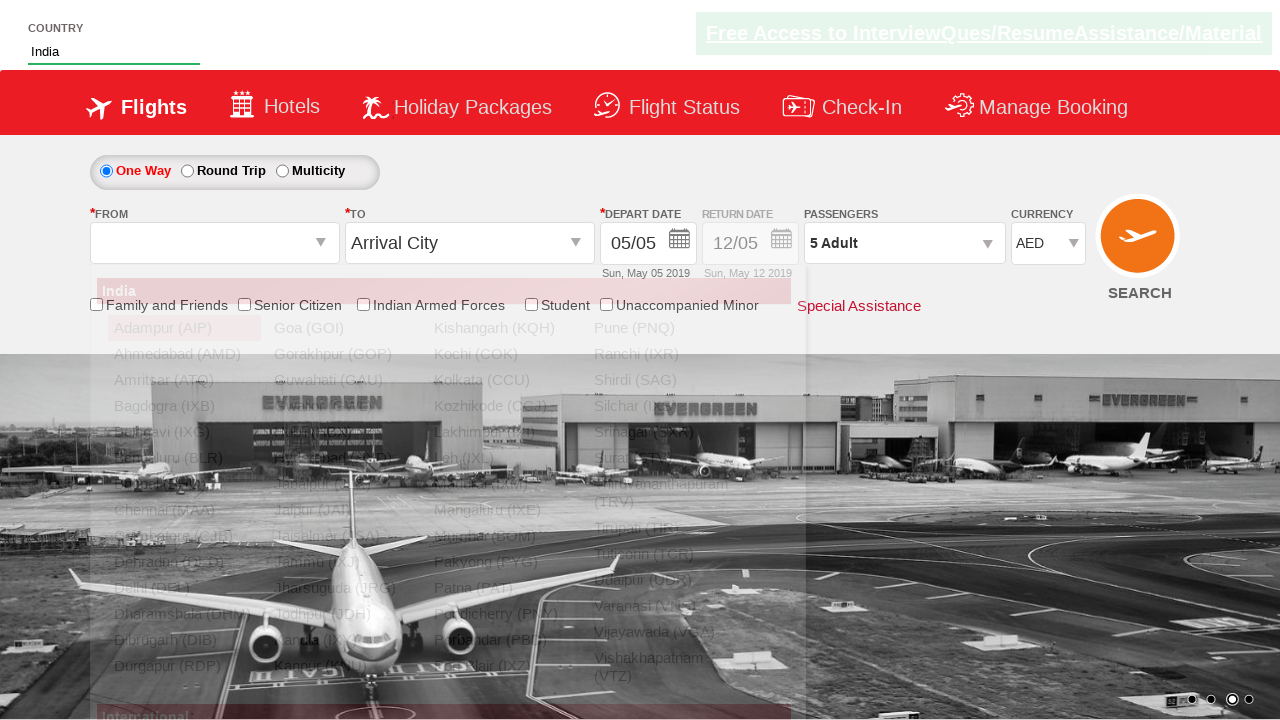

Waited 1 second for departure city dropdown to load
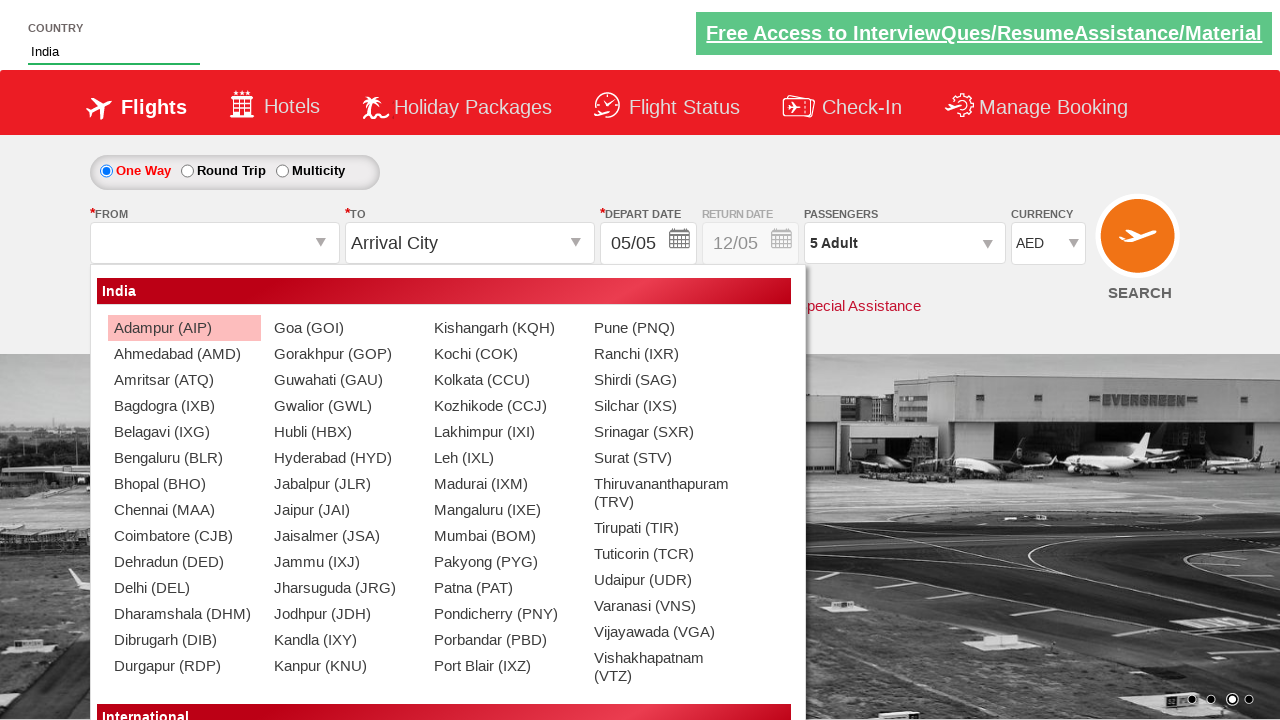

Selected 'BLR' (Bangalore) as departure city at (184, 458) on xpath=//a[@value='BLR']
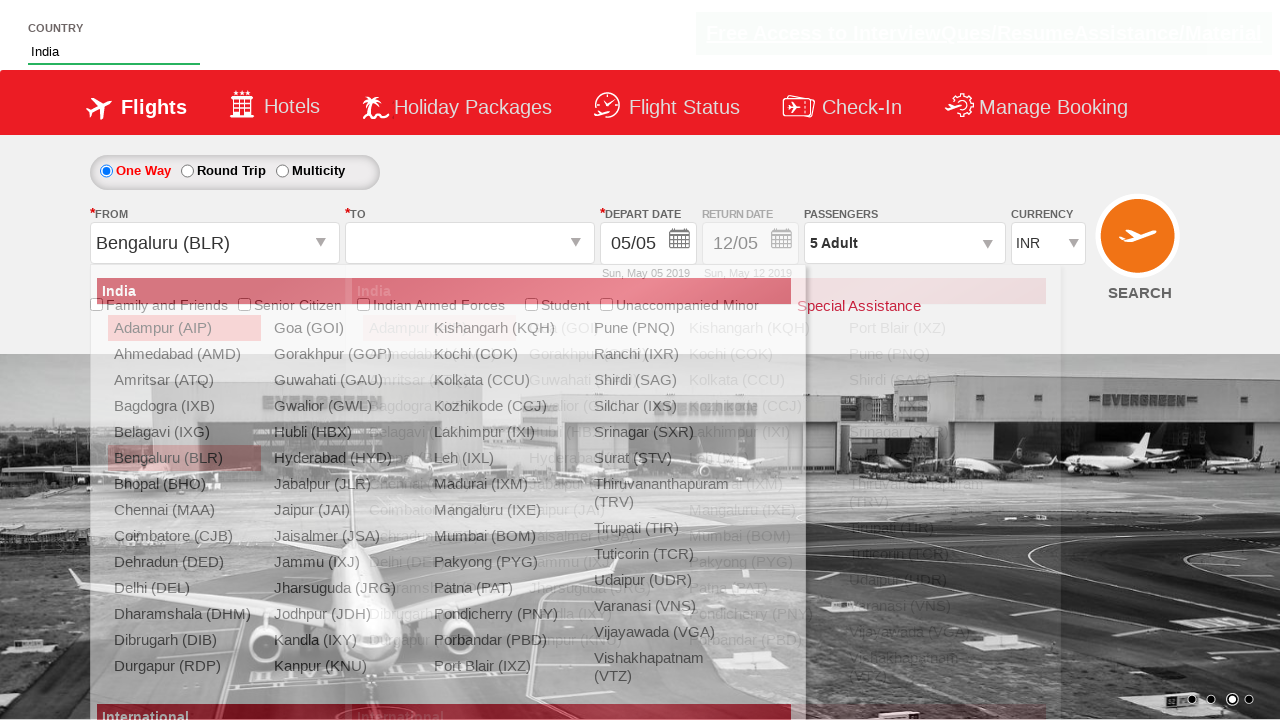

Waited 1 second after selecting departure city
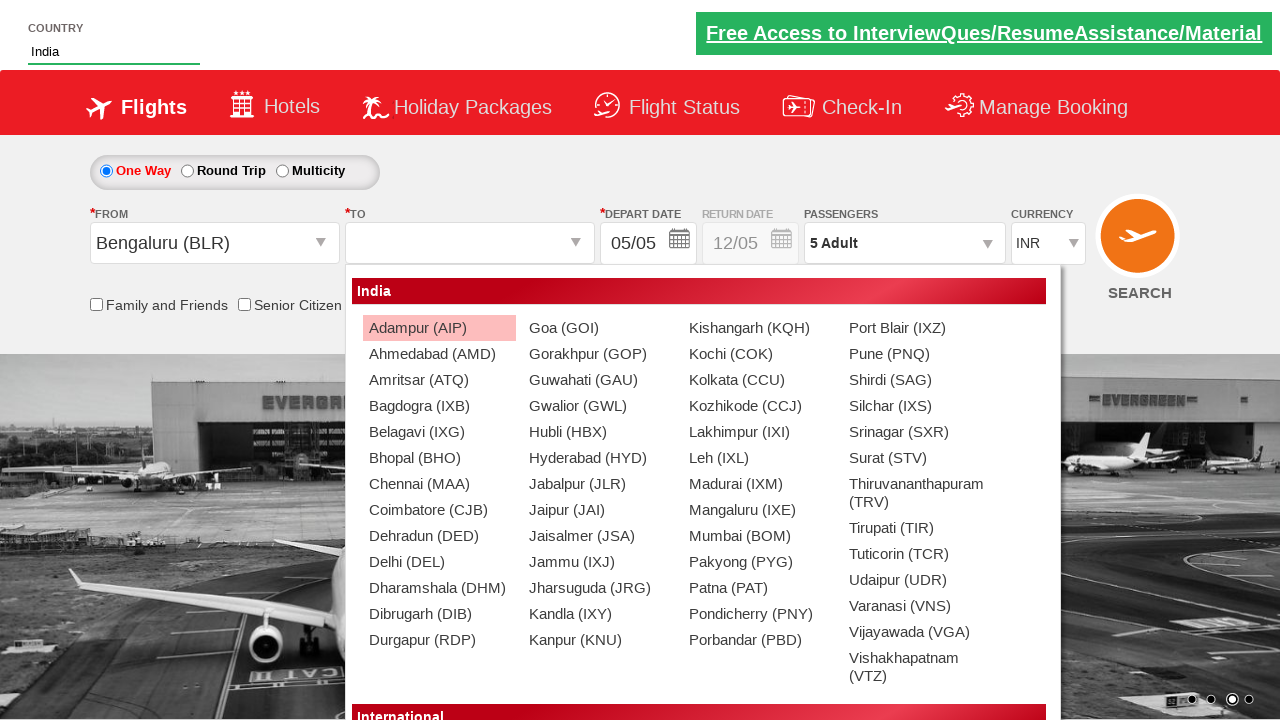

Selected 'MAA' (Chennai) as arrival city at (439, 484) on (//a[@value='MAA'])[2]
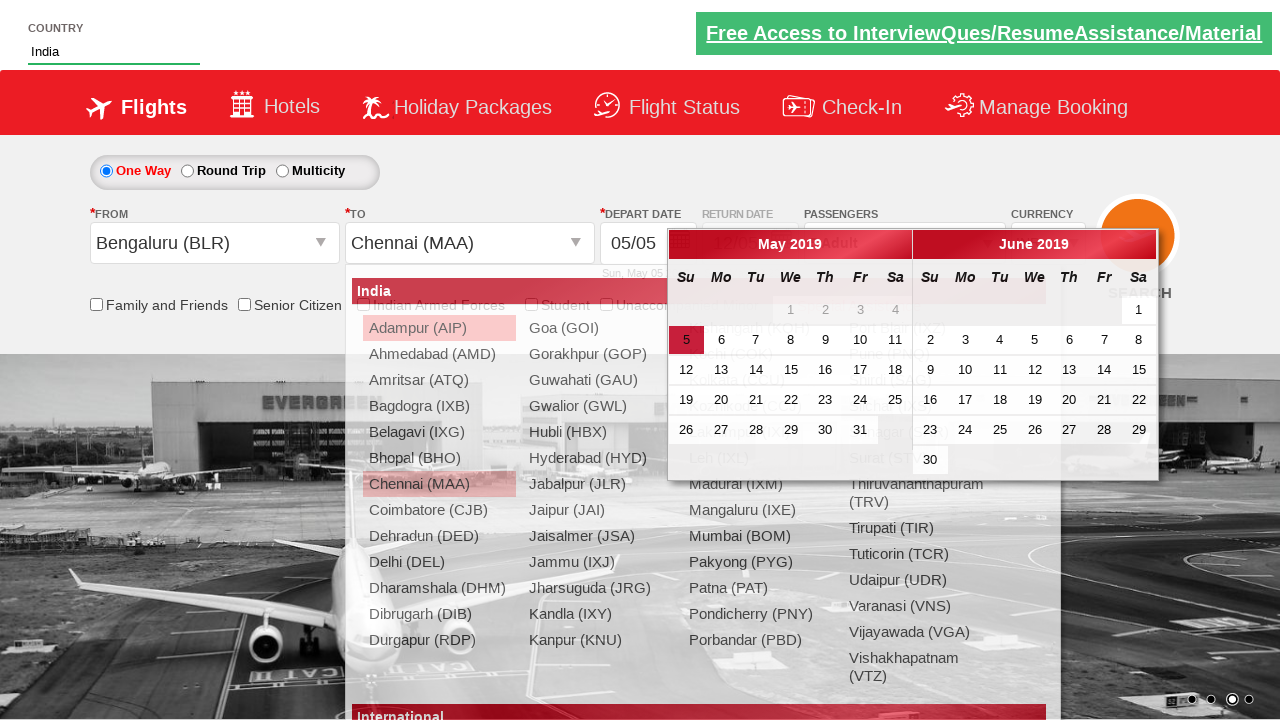

Waited 1 second after selecting arrival city
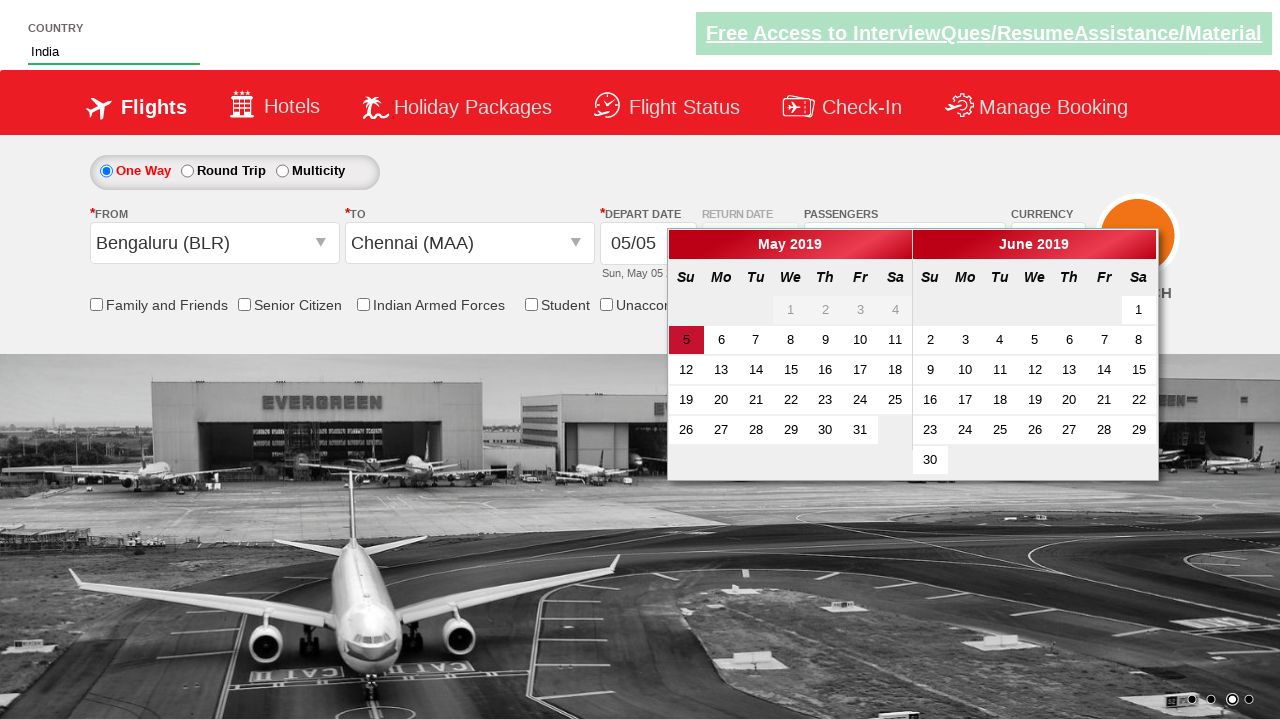

Clicked on departure date field to open calendar at (648, 244) on #ctl00_mainContent_view_date1
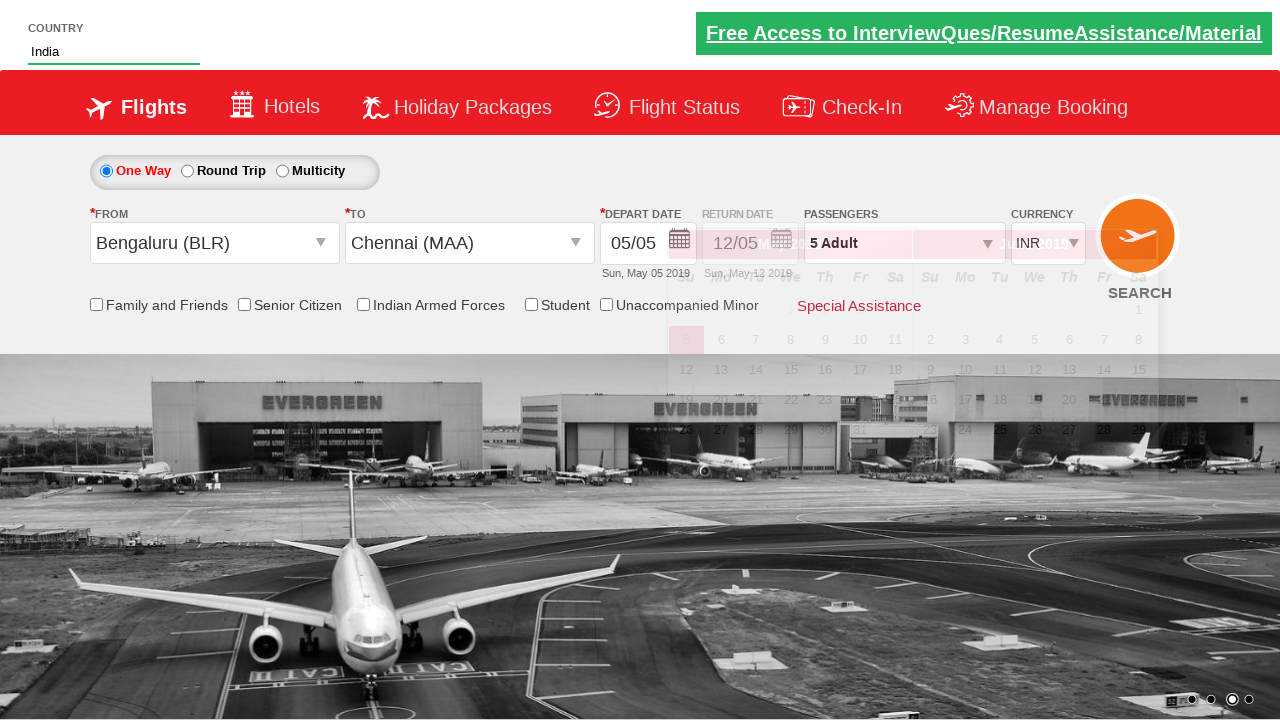

Waited 1 second for calendar to load
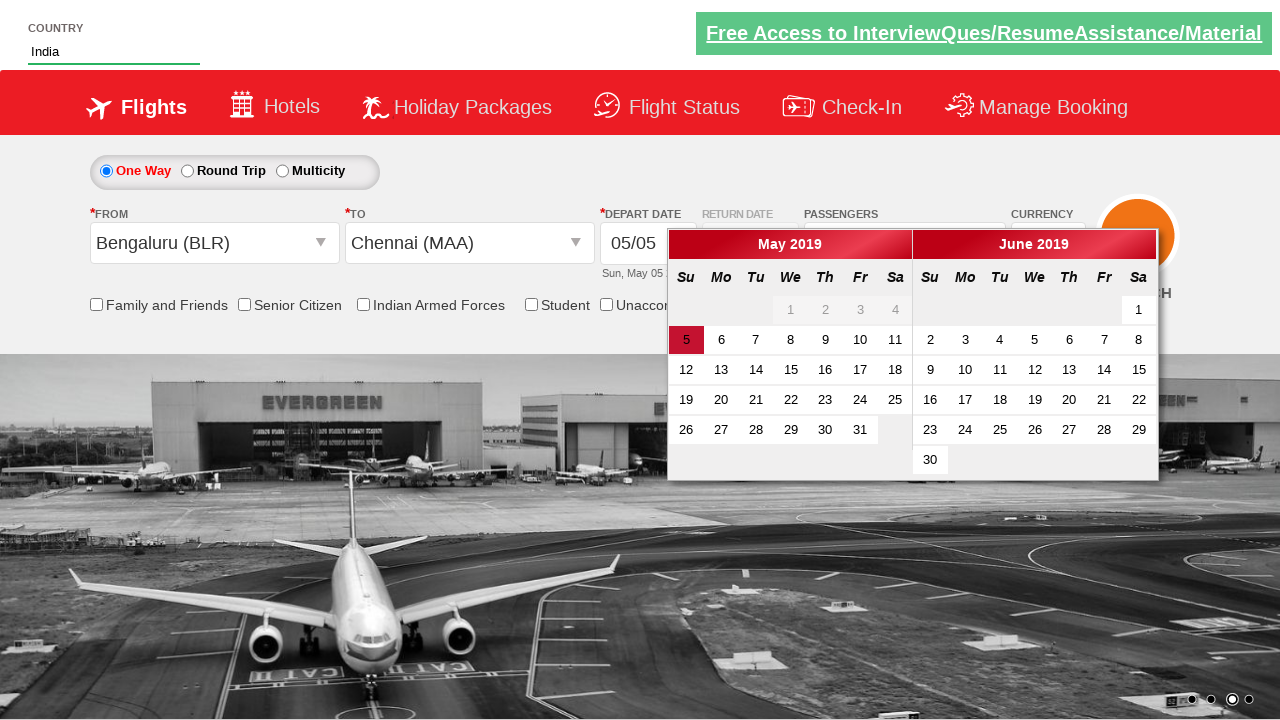

Retrieved all date elements from calendar
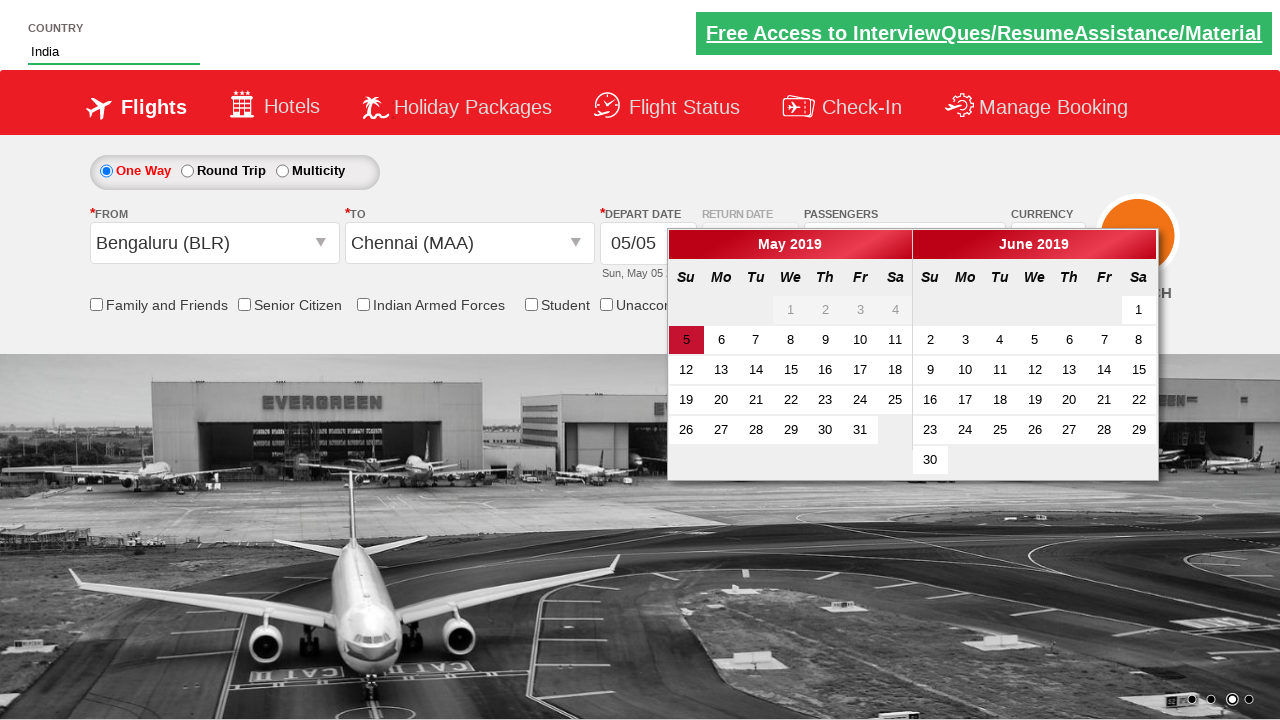

Selected date '14' from calendar at (756, 370) on .ui-state-default >> nth=13
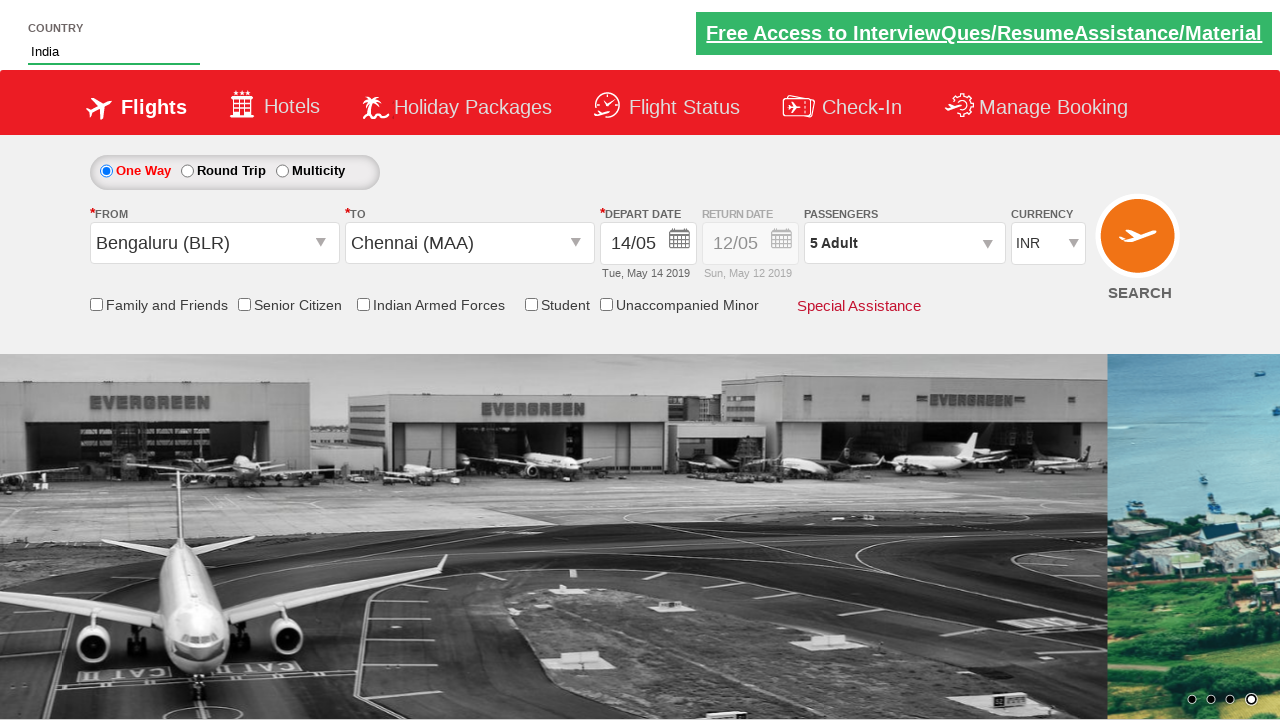

Checked senior citizen discount checkbox at (244, 304) on #ctl00_mainContent_chk_SeniorCitizenDiscount
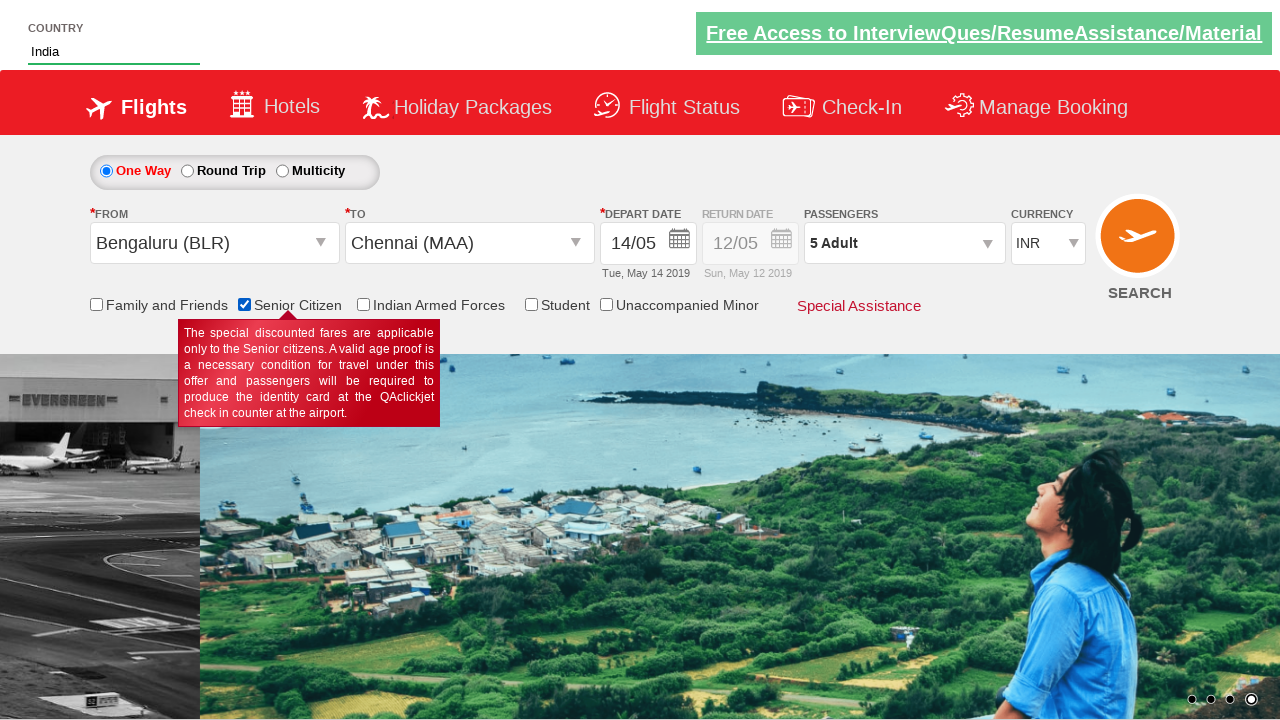

Selected 'Round trip' radio button at (187, 171) on #ctl00_mainContent_rbtnl_Trip_1
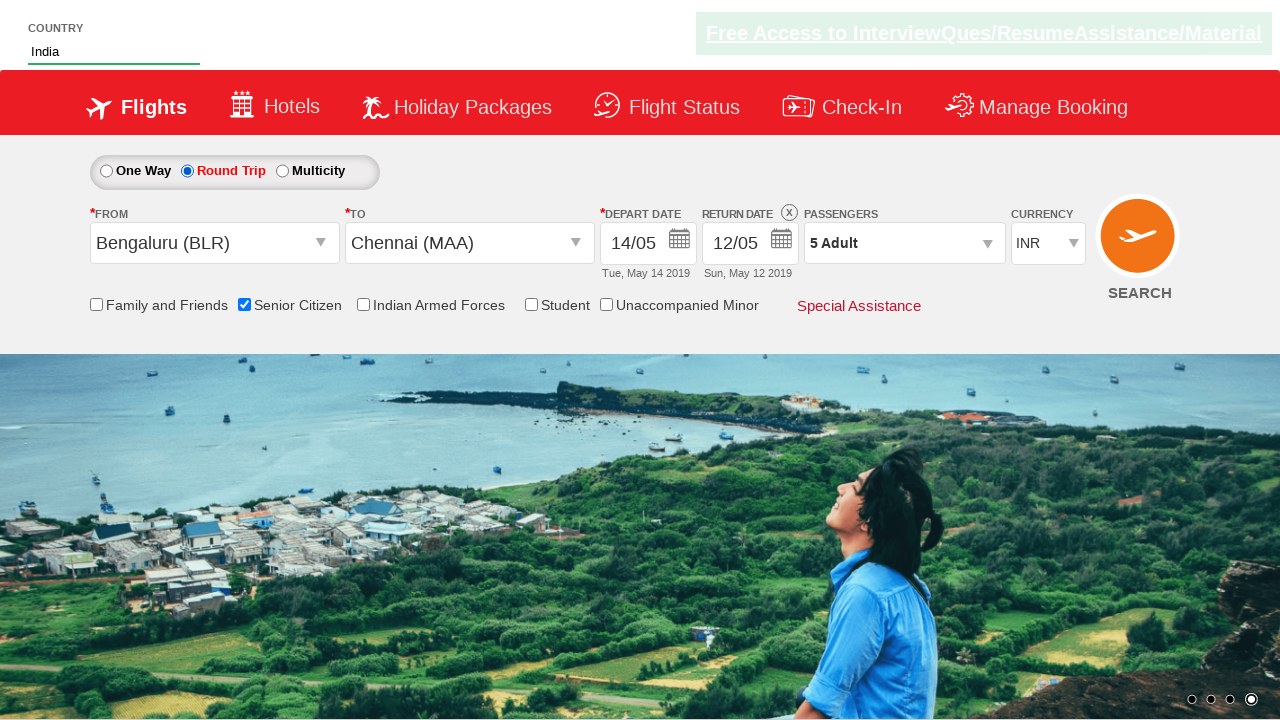

Waited 1 second after selecting round trip
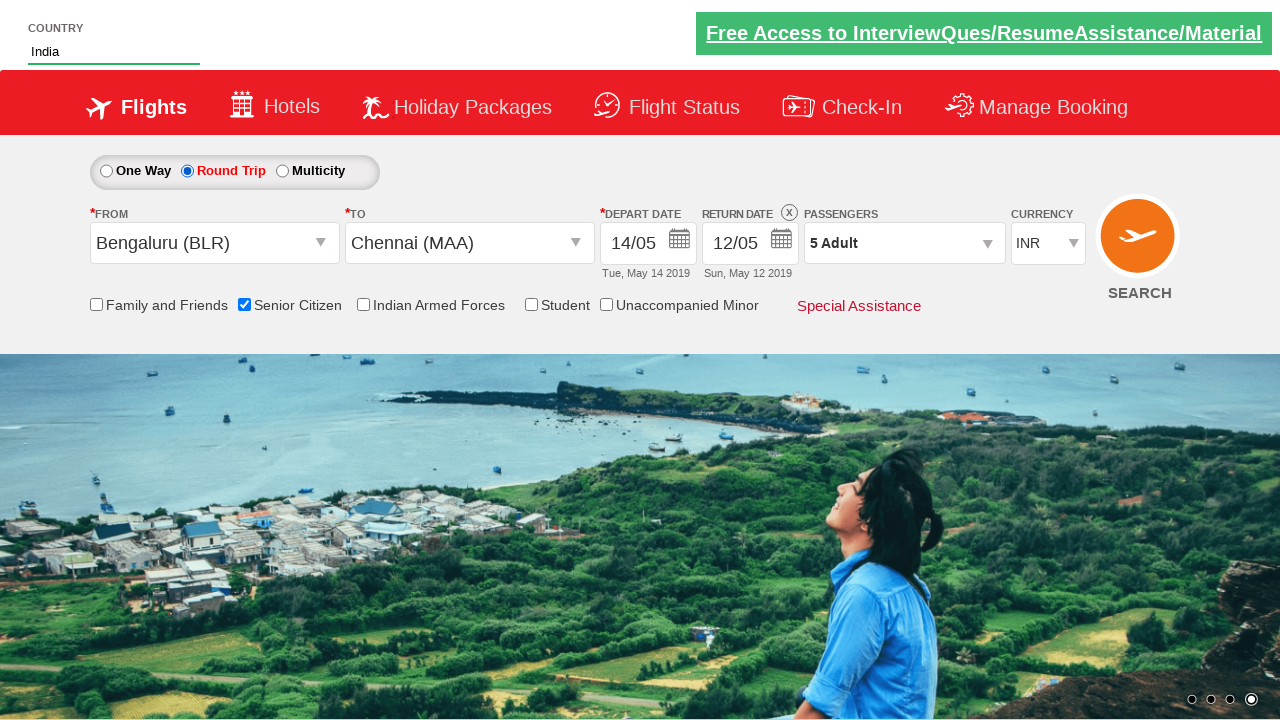

Selected 'One way' radio button at (106, 171) on #ctl00_mainContent_rbtnl_Trip_0
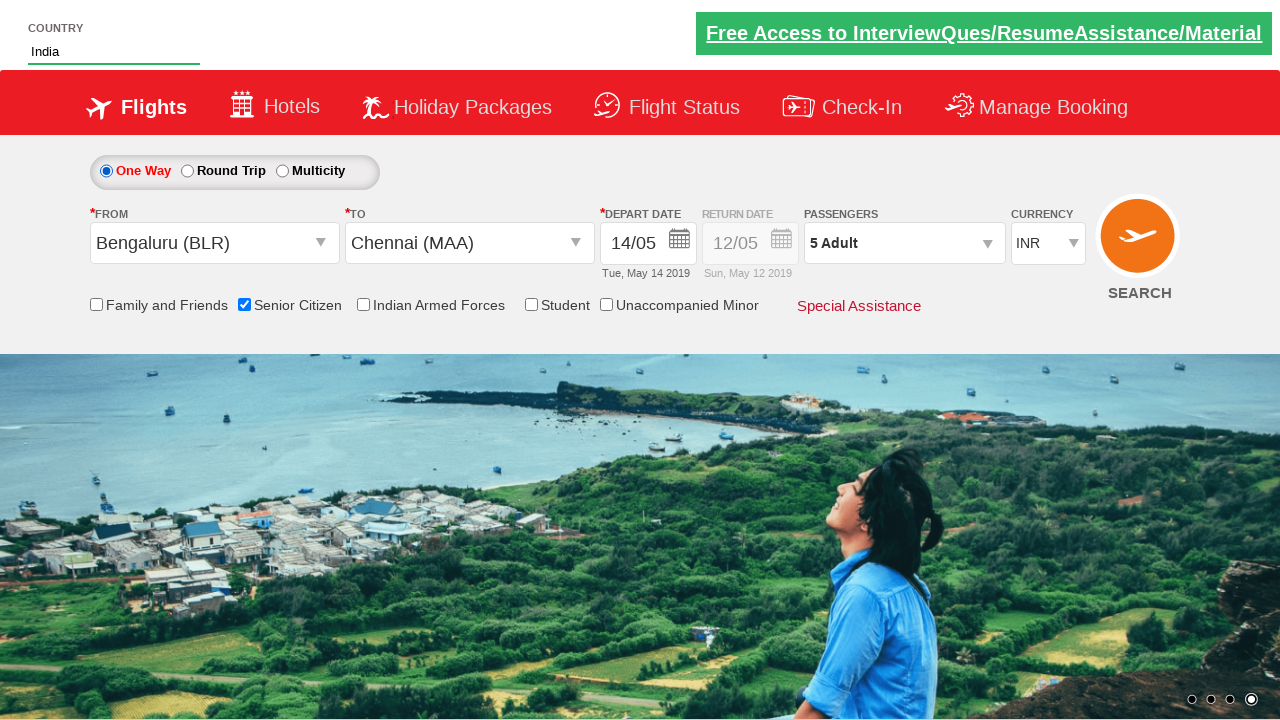

Clicked submit button to submit flight booking form at (1140, 245) on [type='submit']
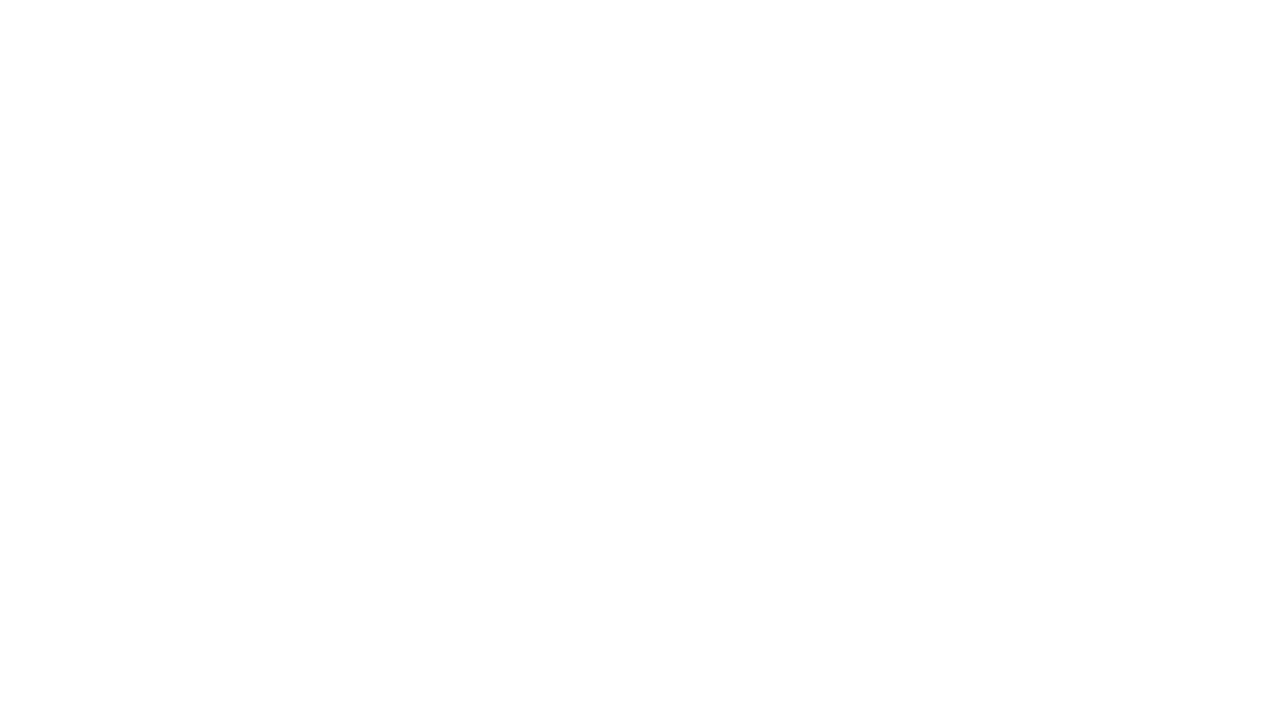

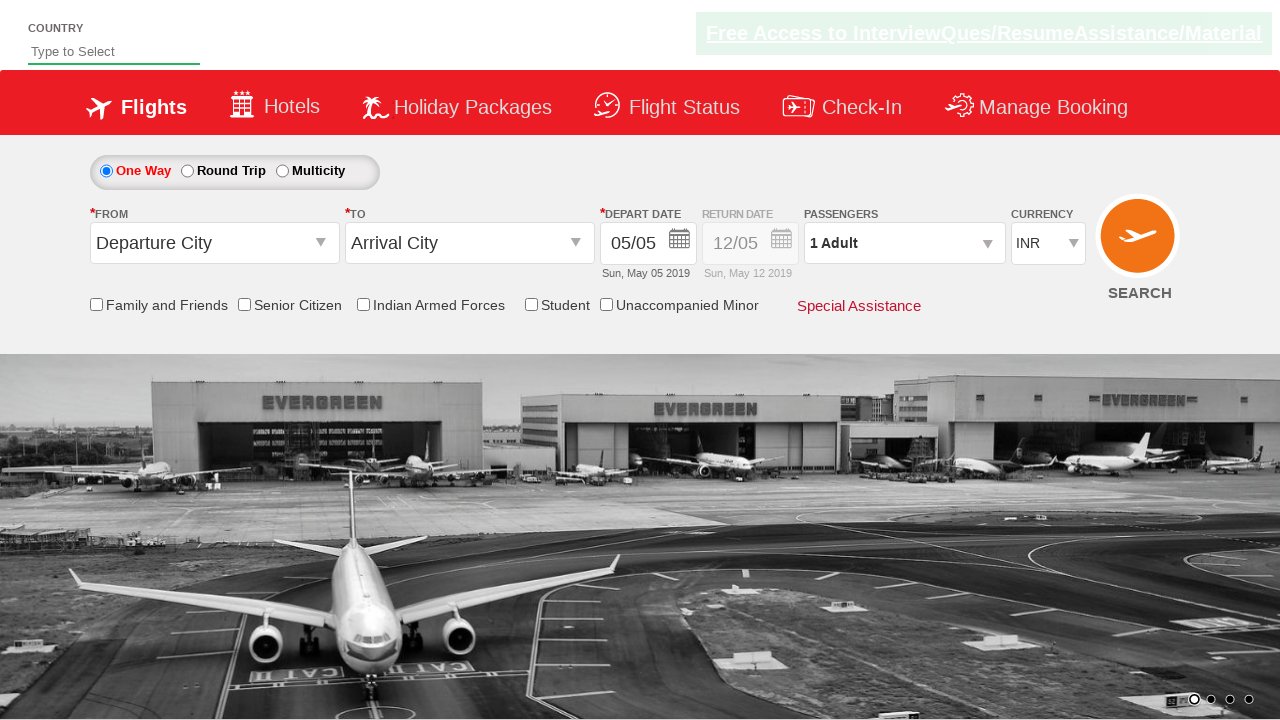